Tests clicking on Samsung Galaxy S7 product and verifying the price

Starting URL: https://www.demoblaze.com/

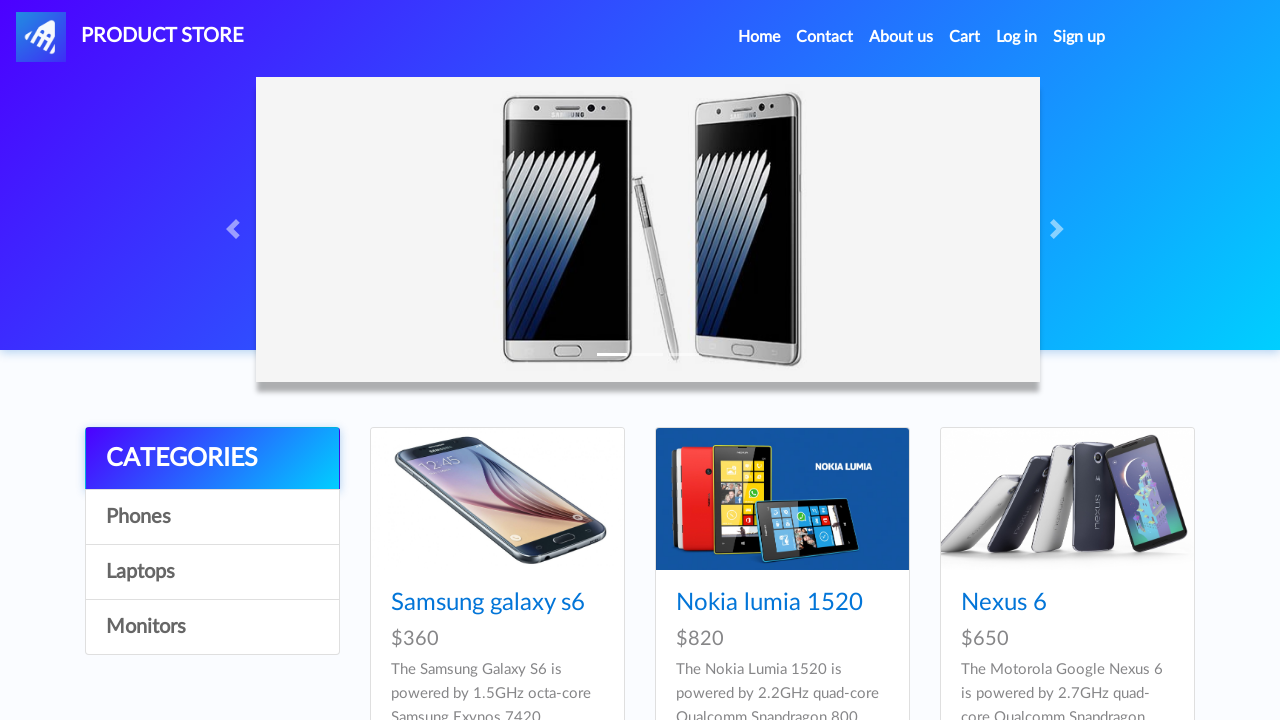

Clicked on Samsung Galaxy S7 product link at (488, 361) on xpath=//h4/a[@href='prod.html?idp_=4']
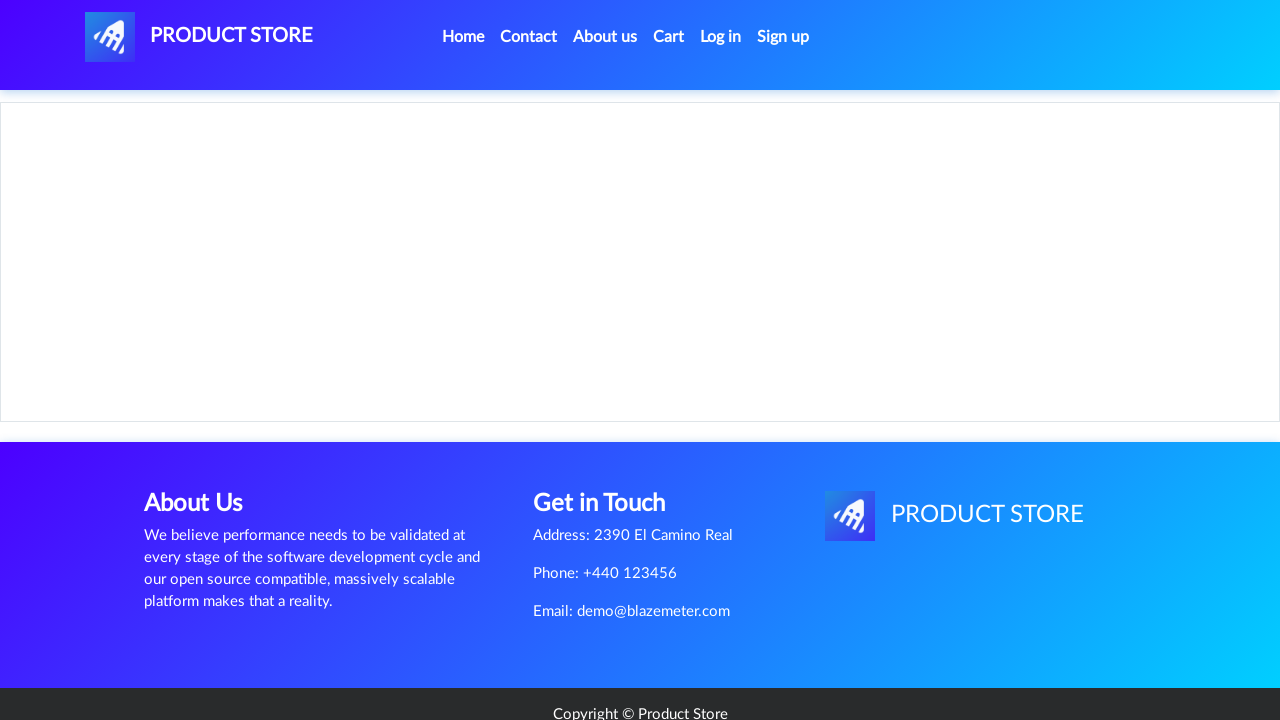

Price container element loaded and verified
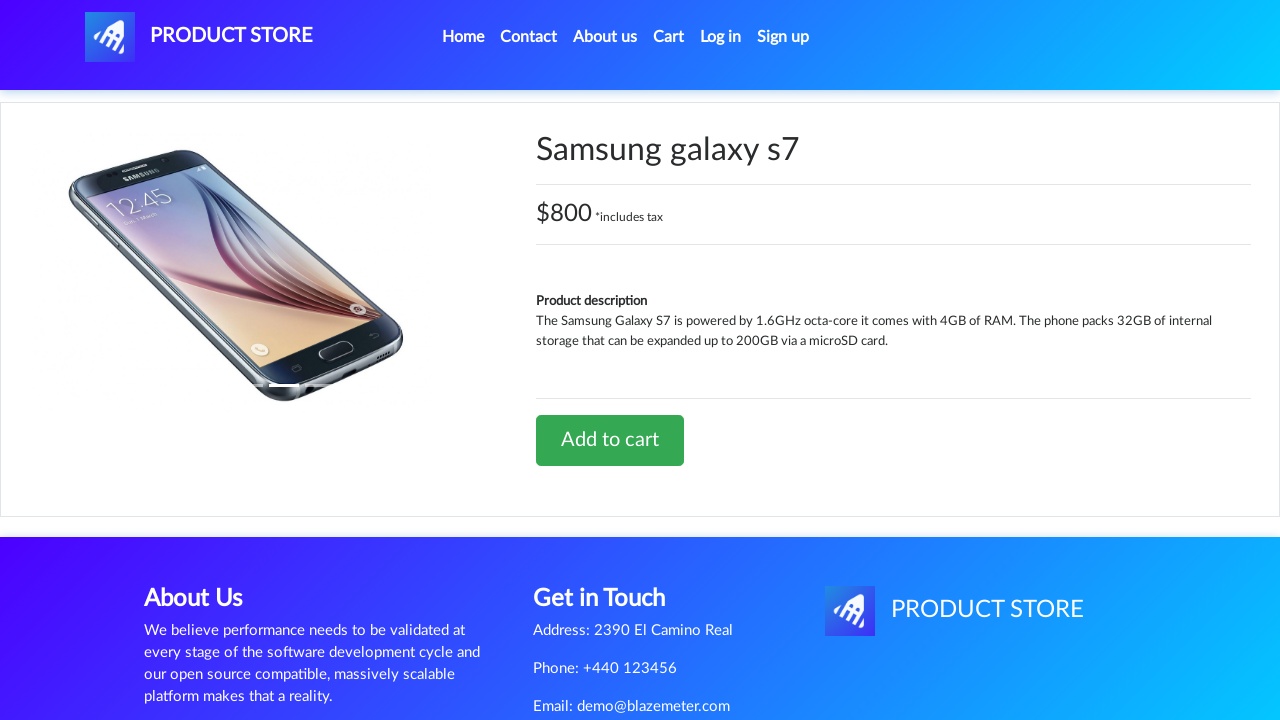

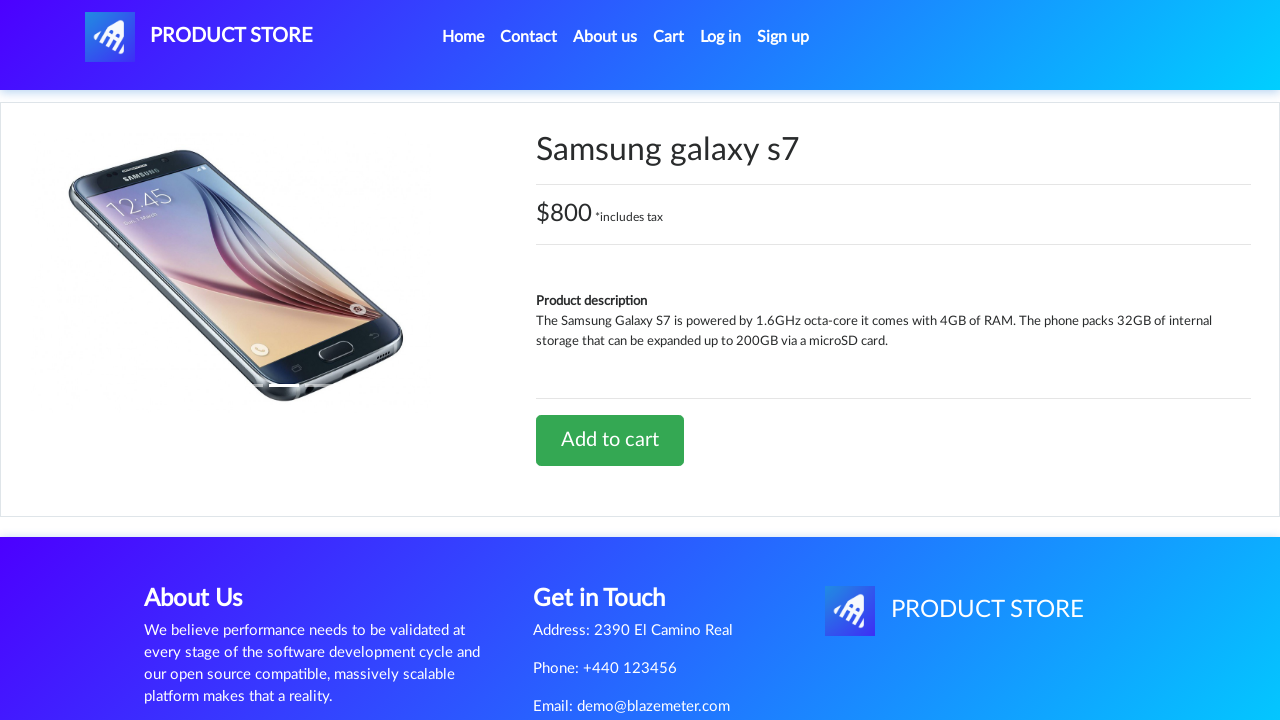